Tests basic page load sanity by navigating to the Brain Portal homepage and verifying the page loads successfully.

Starting URL: https://brainportal.humanbrain.in/

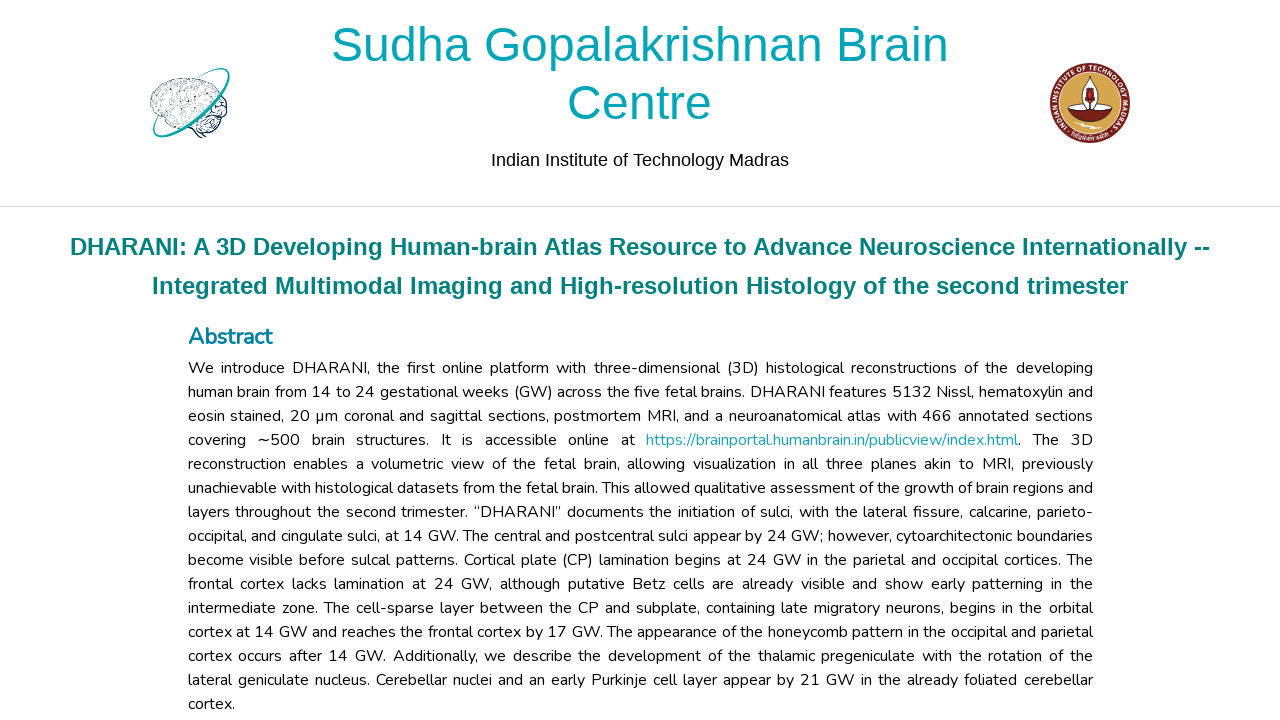

Set viewport size to 1920x1080
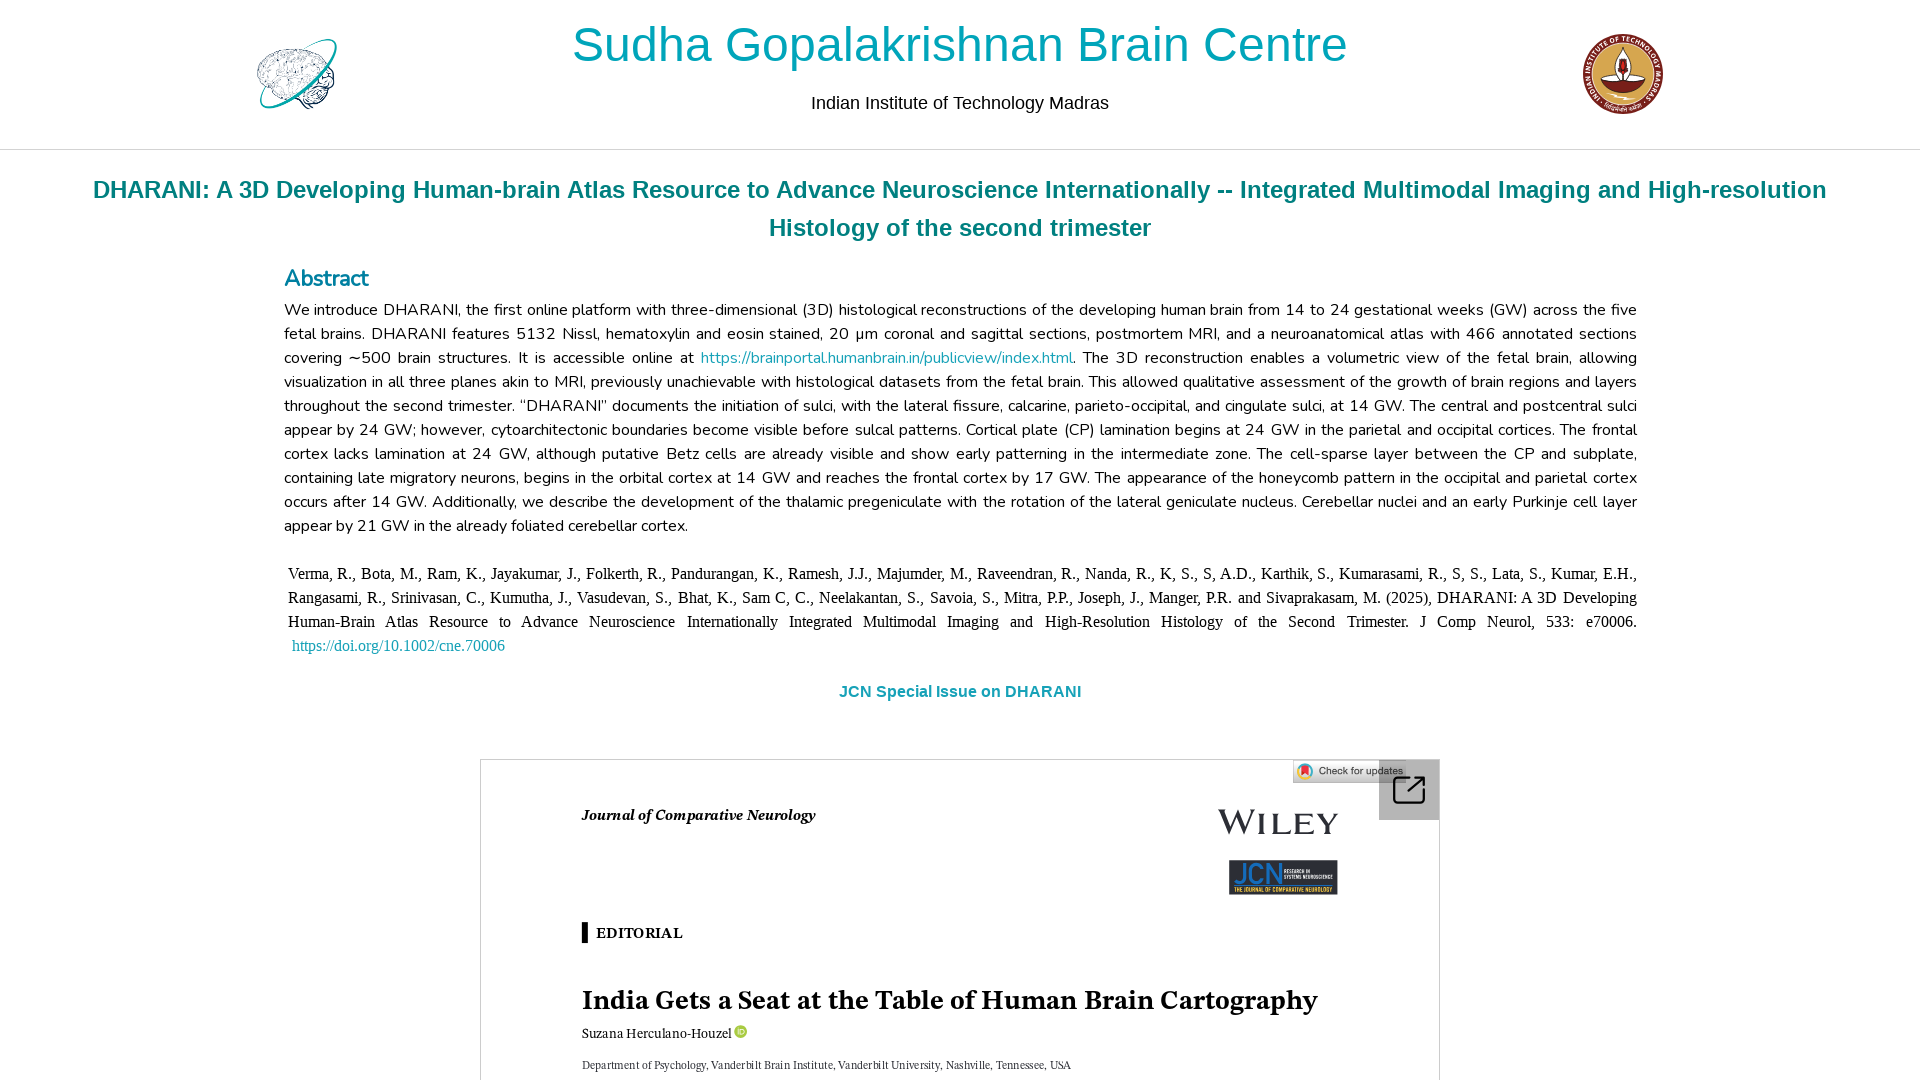

Brain Portal homepage loaded successfully and network idle
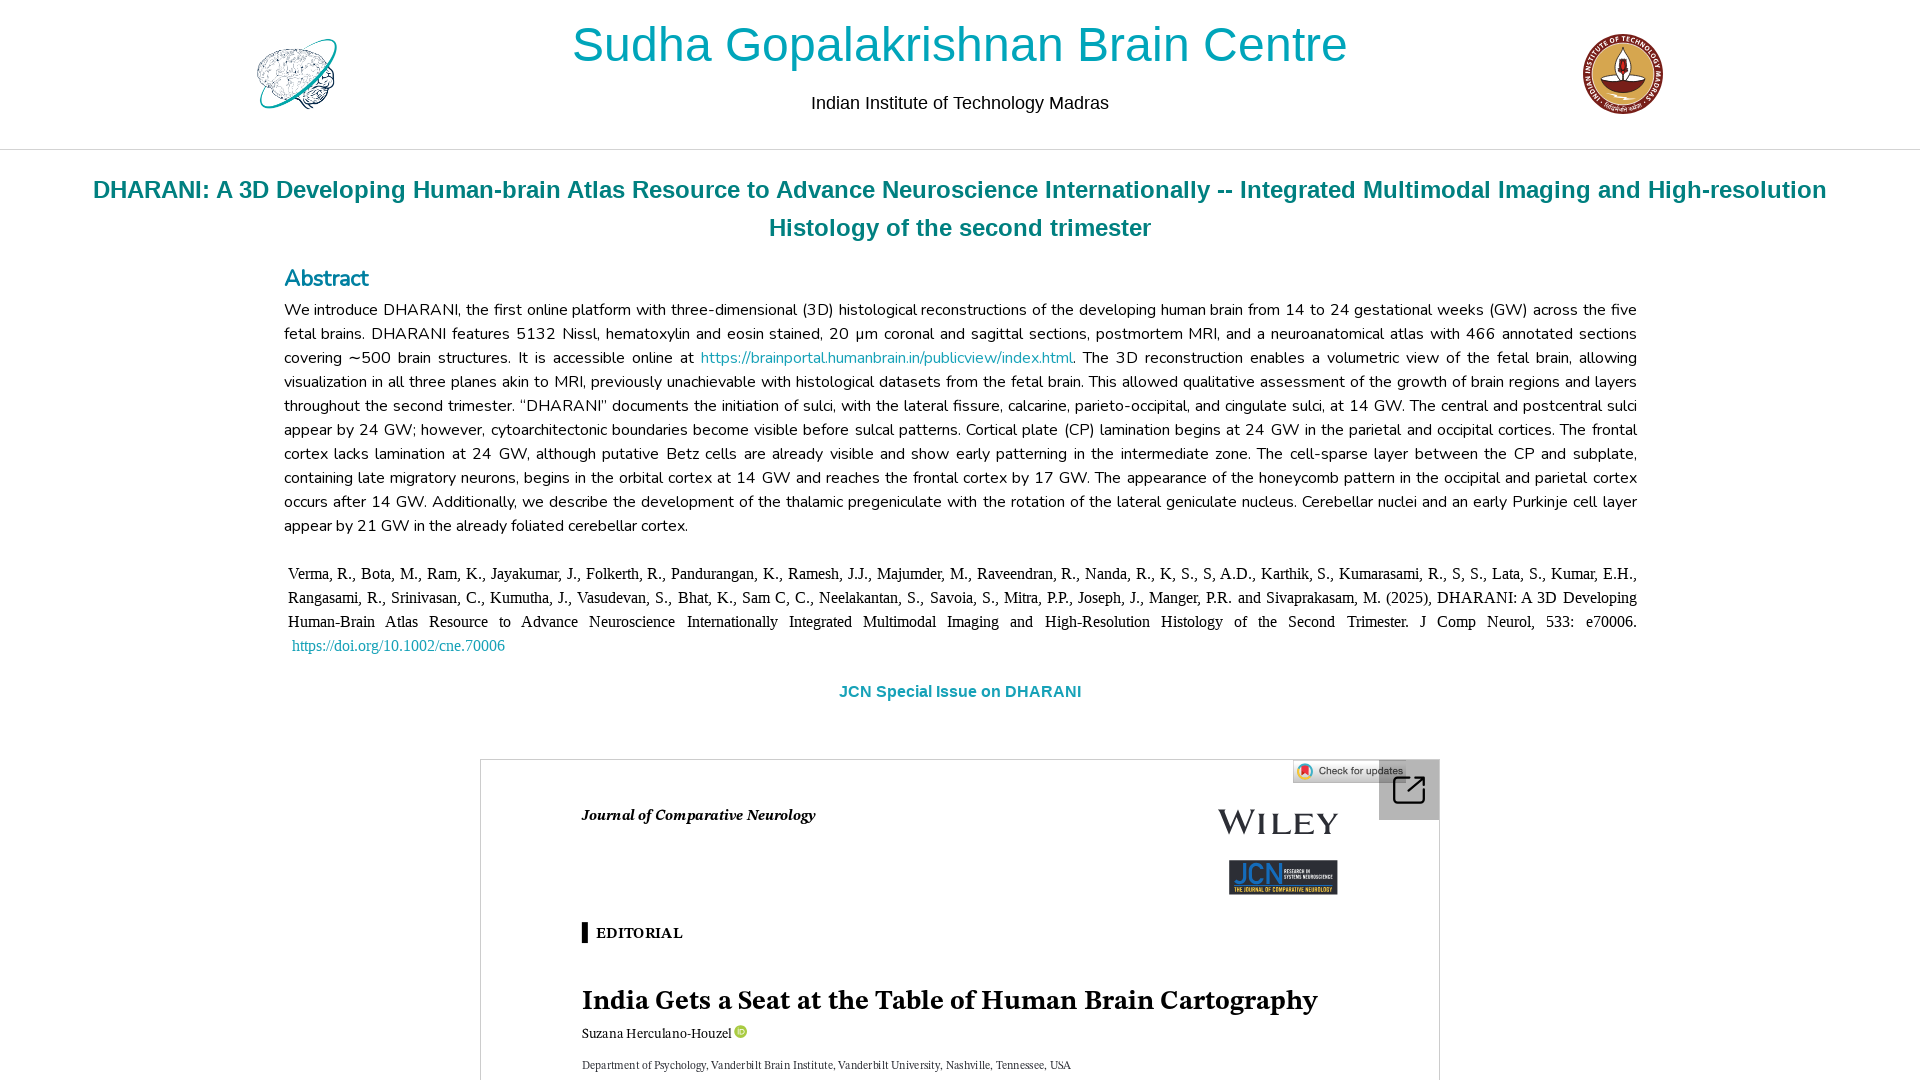

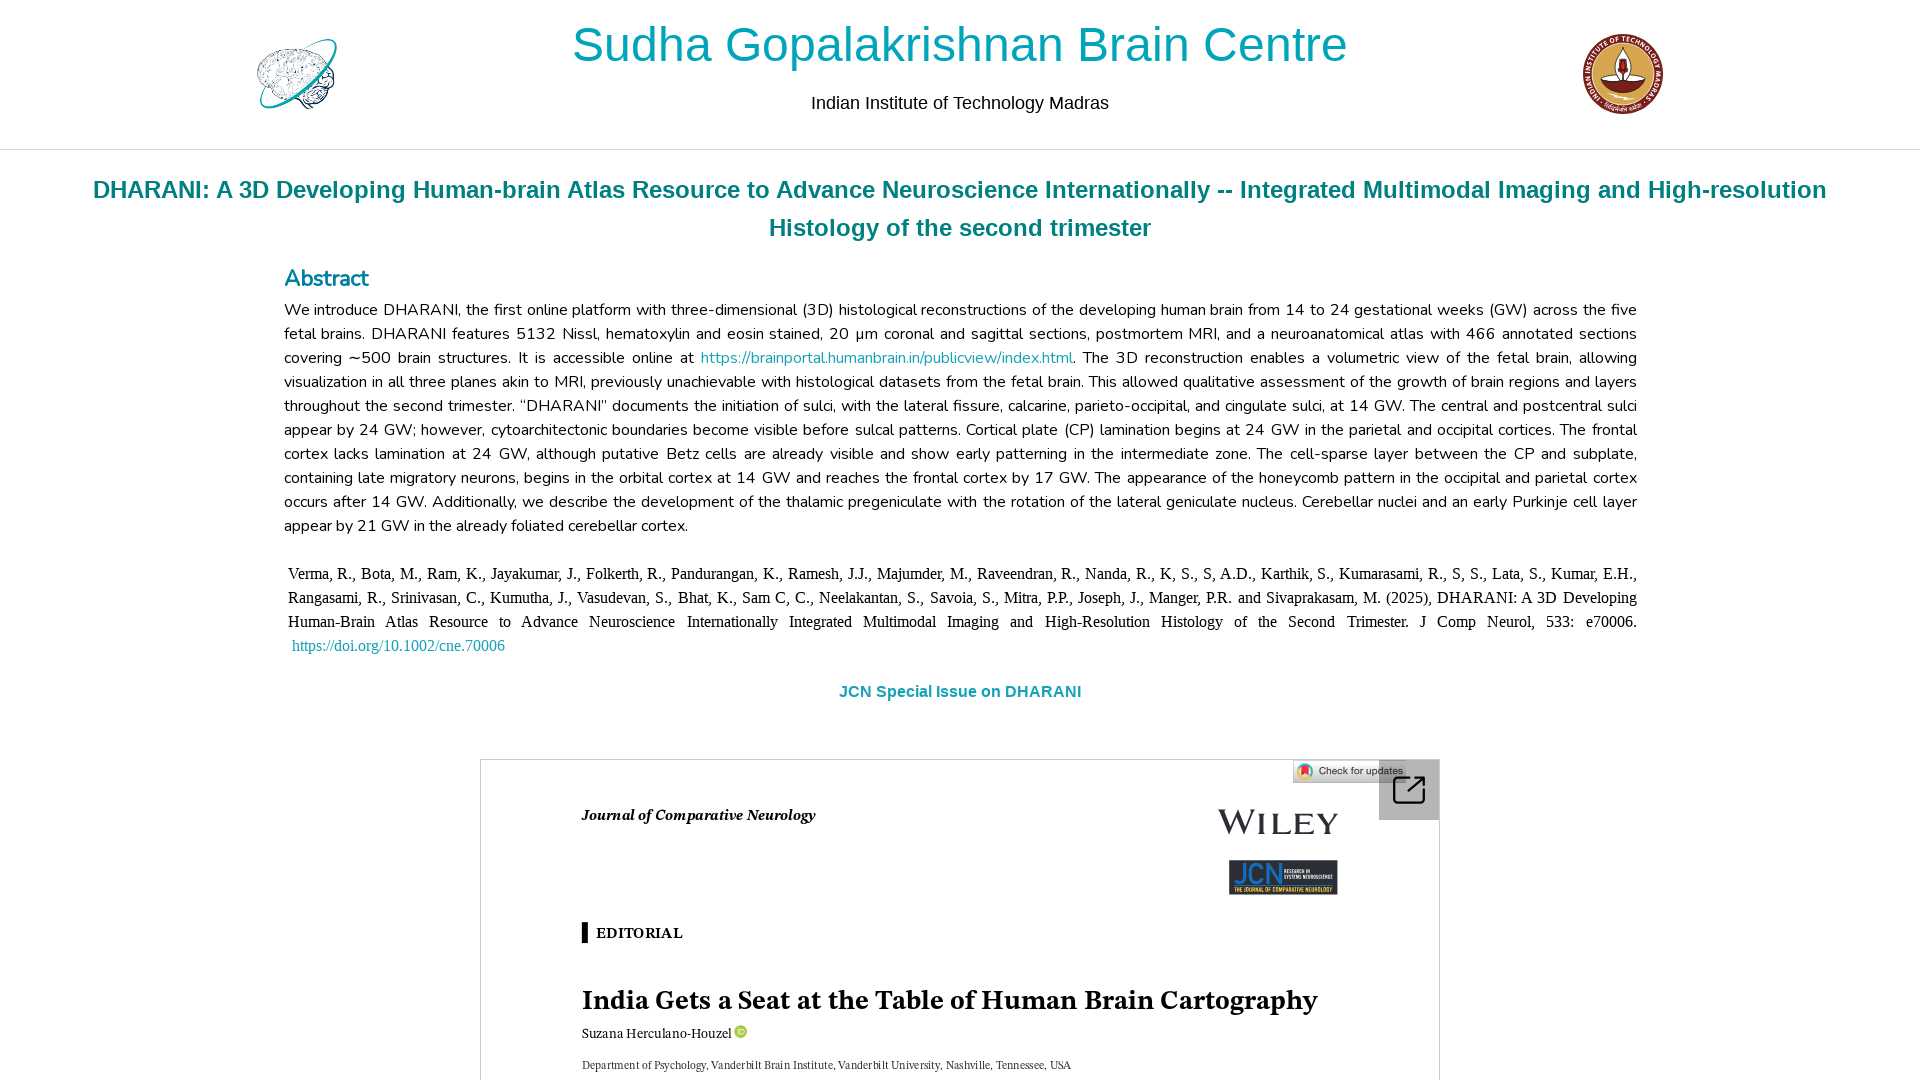